Tests scrolling functionality by navigating to a practice page and scrolling down to the CYDEO link at the bottom of the page using mouse movement actions.

Starting URL: https://practice.cydeo.com/

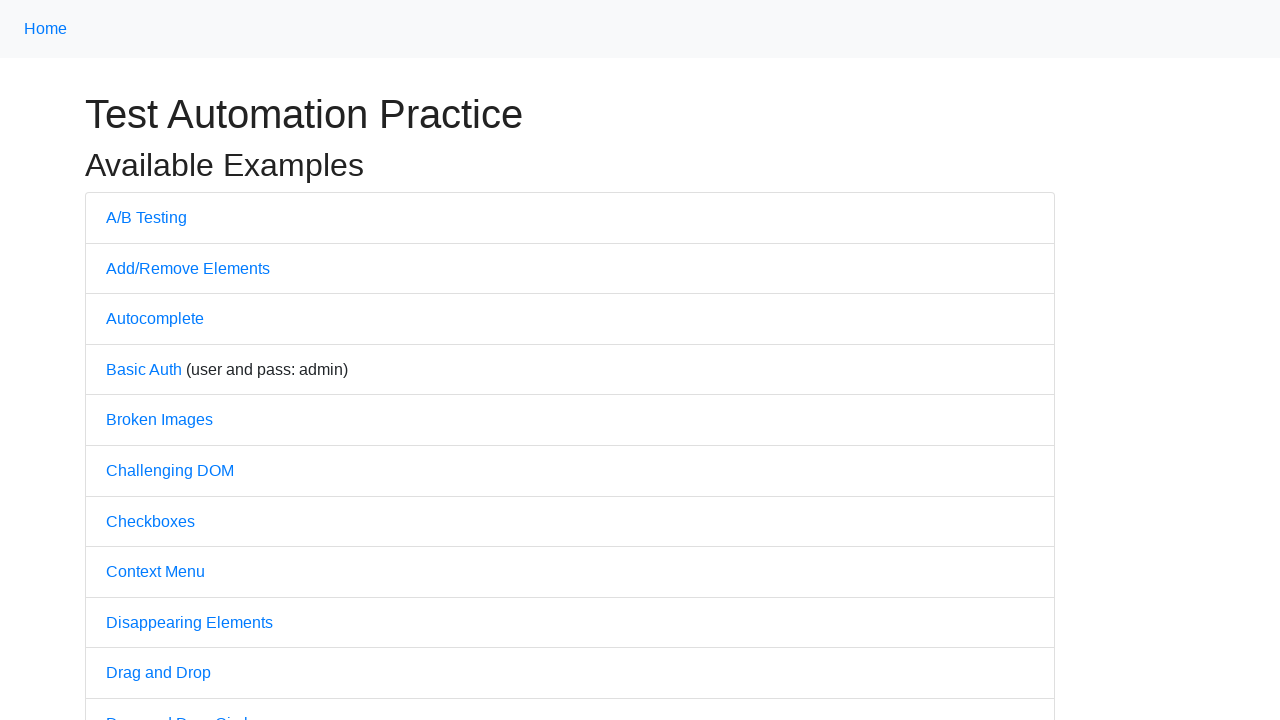

Located the CYDEO link element
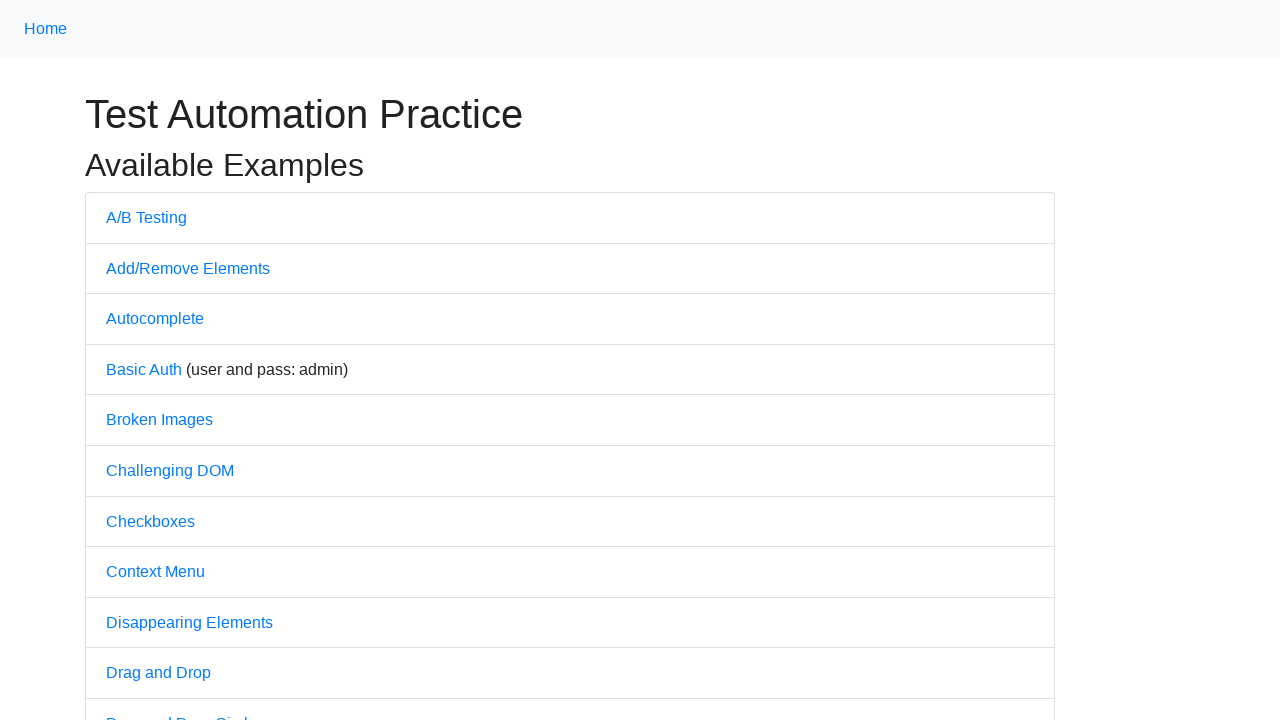

Scrolled CYDEO link into view
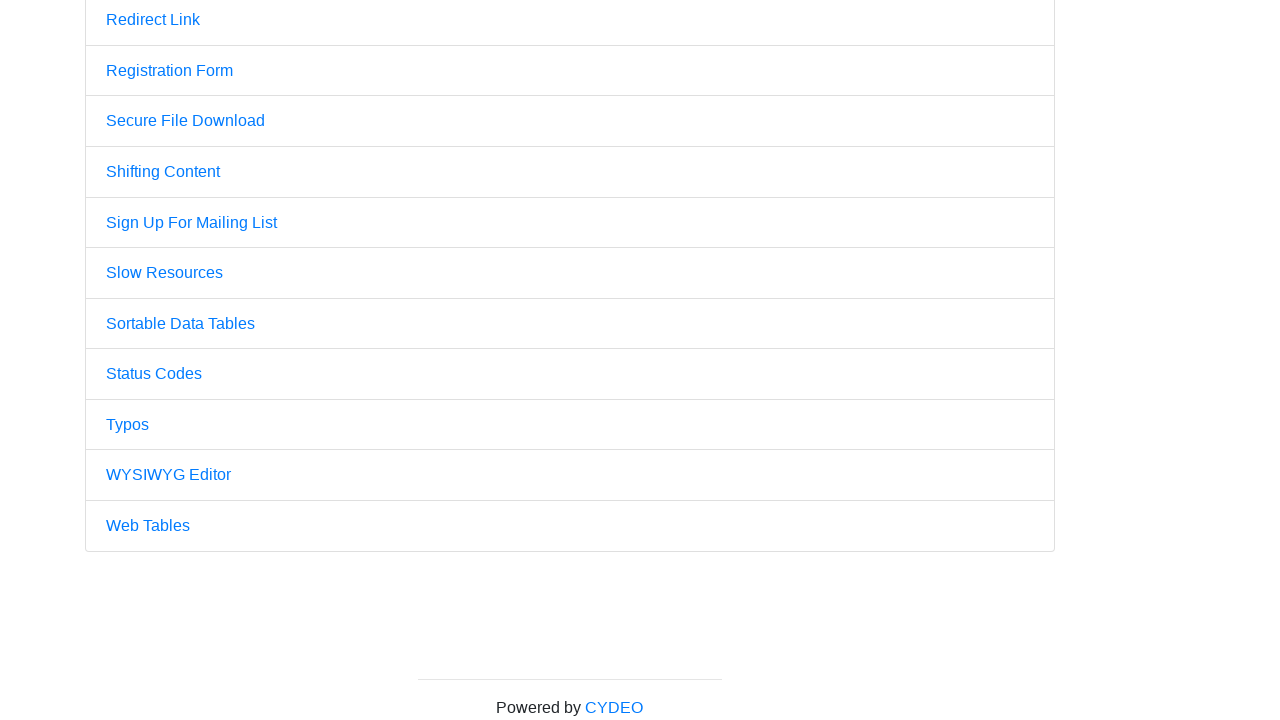

Waited 4 seconds to observe the scroll action
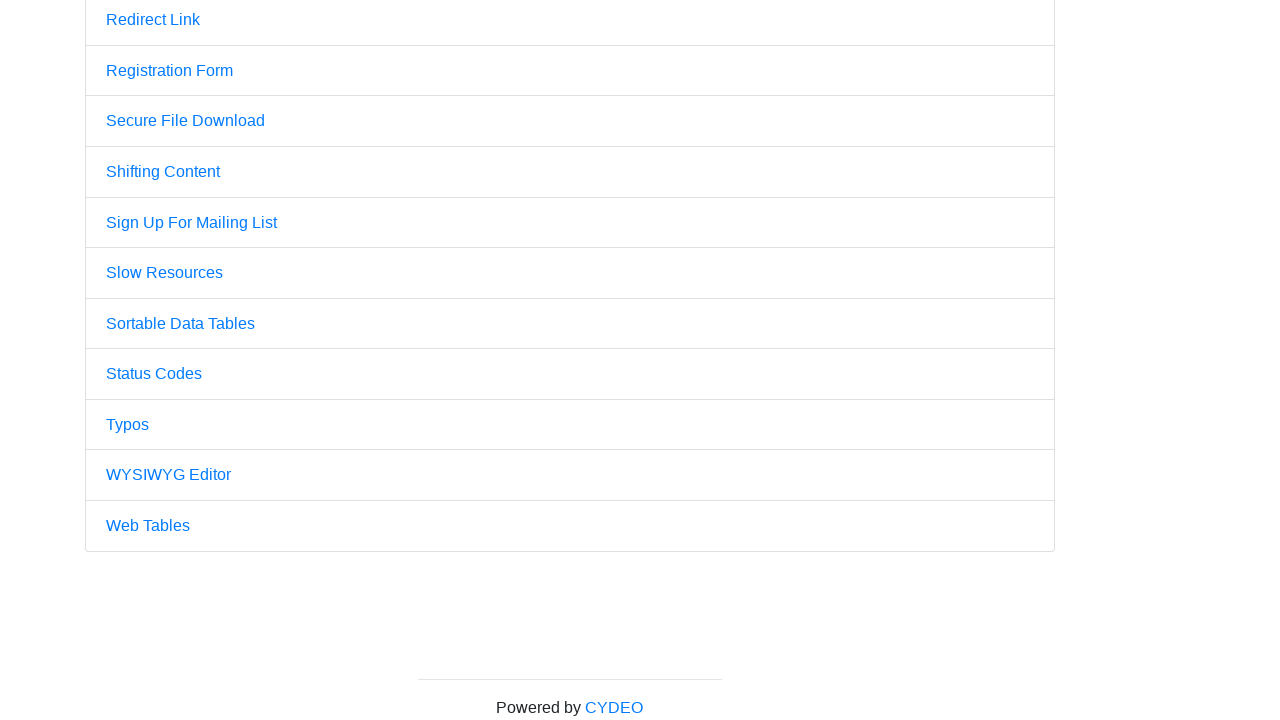

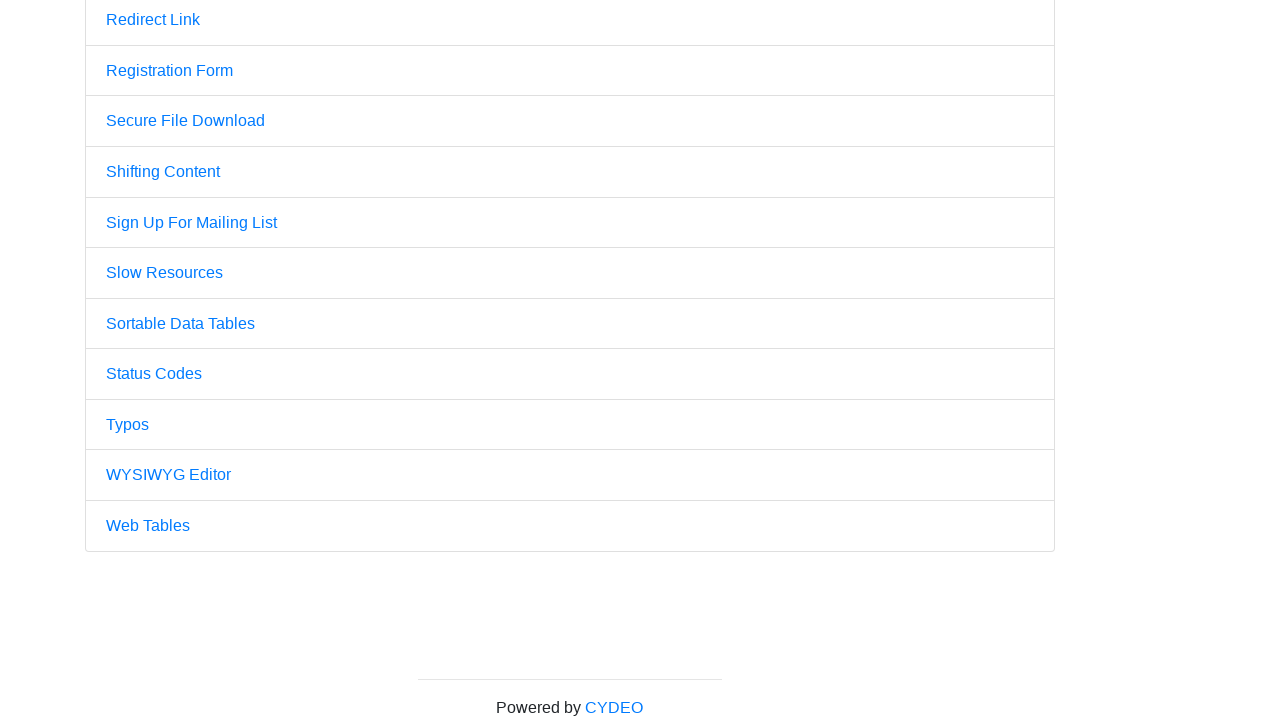